Tests drawing functionality on an HTML canvas by performing a click-and-hold gesture and moving the mouse in a circular pattern to draw a shape.

Starting URL: https://bonigarcia.dev/selenium-webdriver-java/draw-in-canvas.html

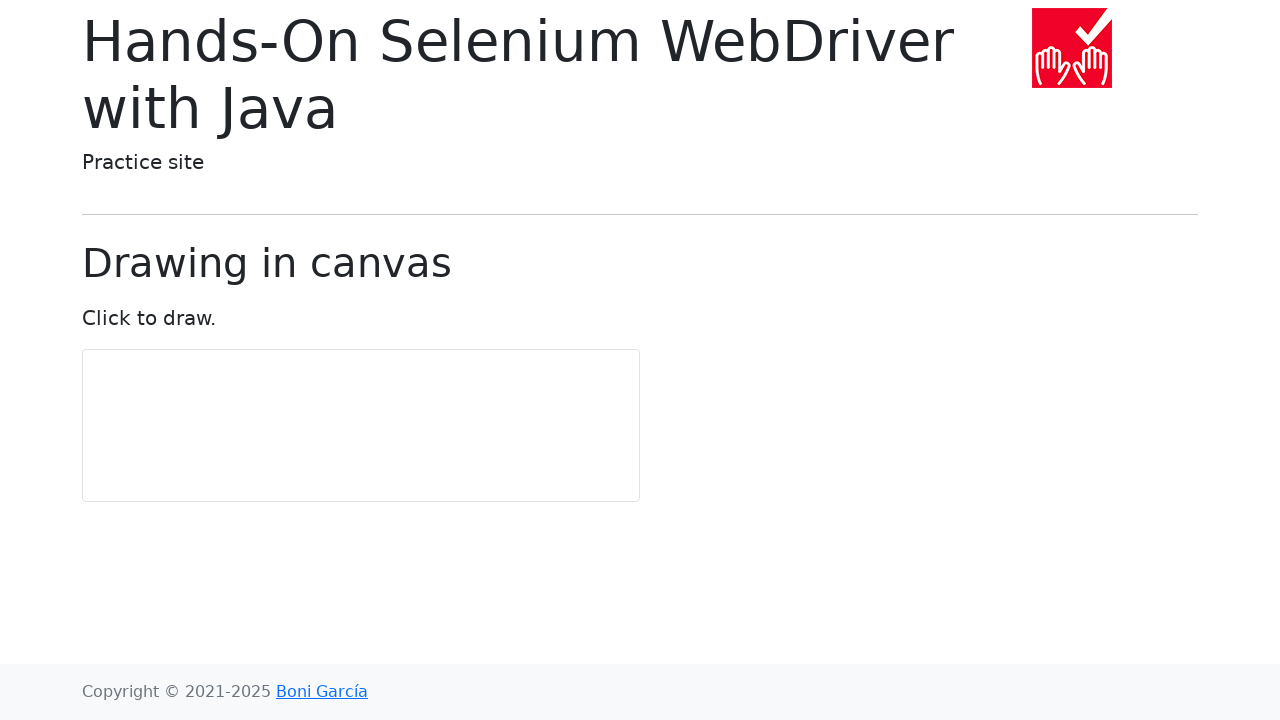

Located canvas element on the page
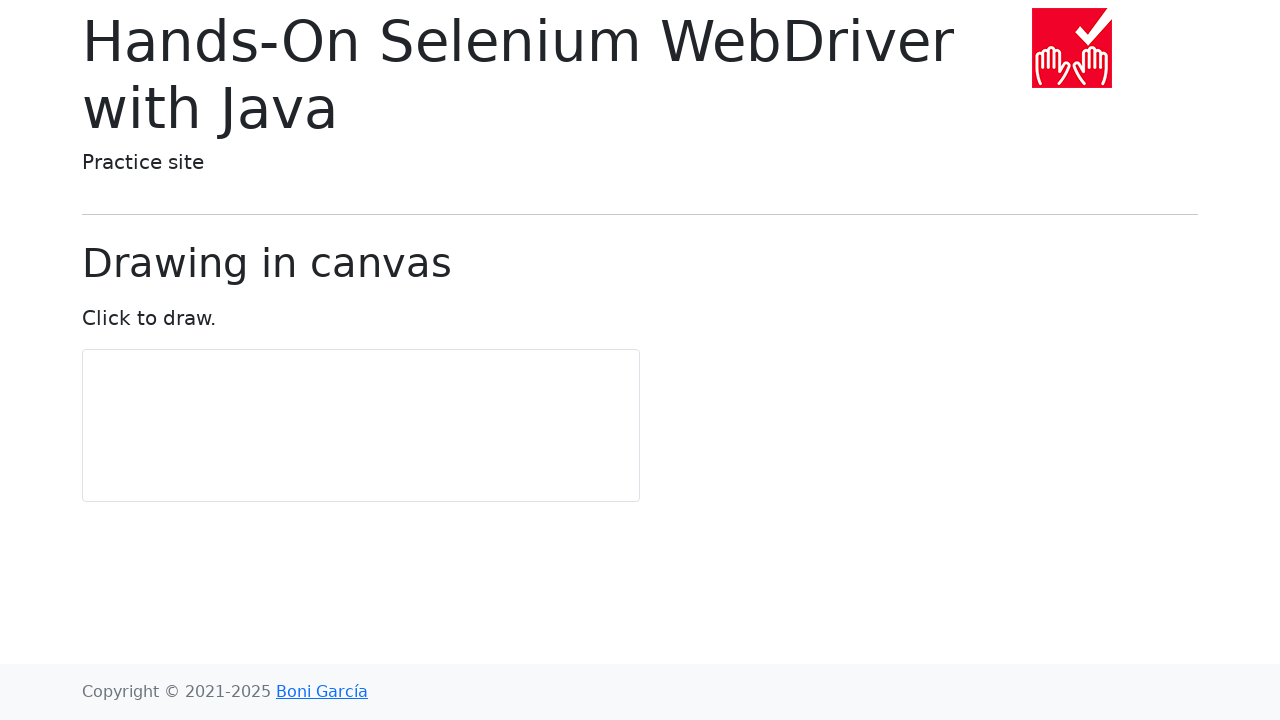

Retrieved canvas bounding box to calculate center position
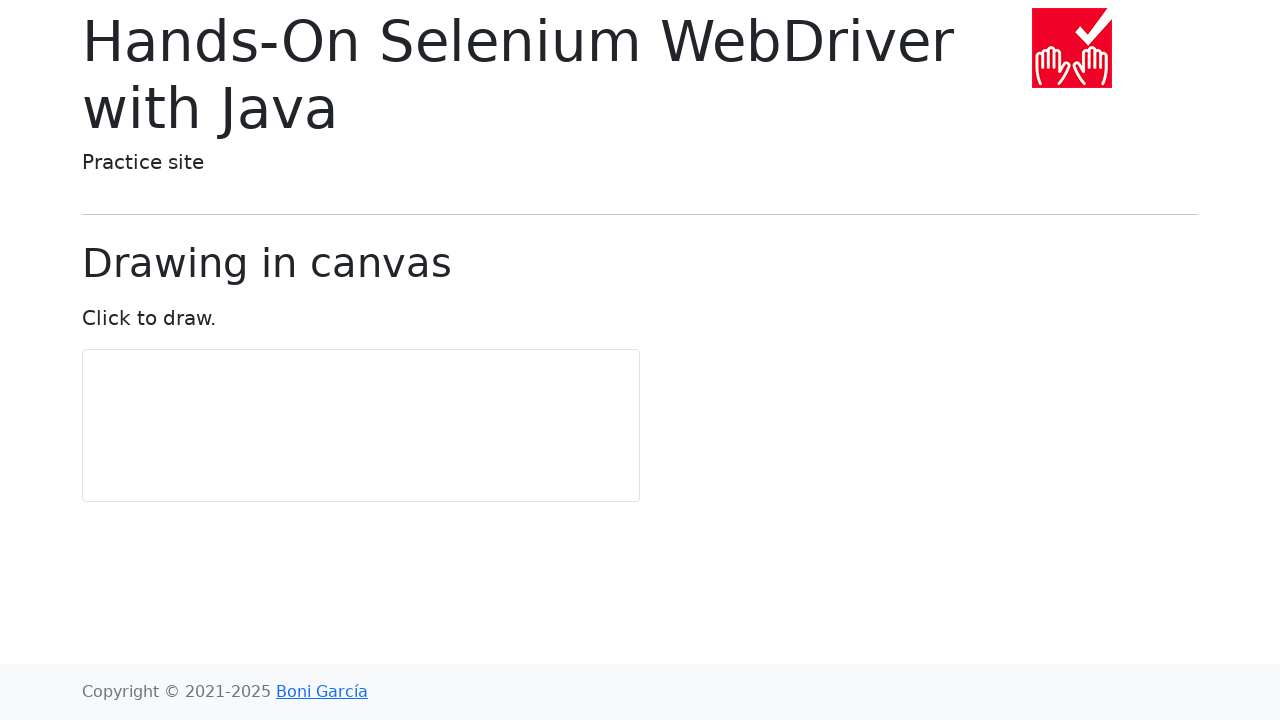

Calculated canvas center coordinates
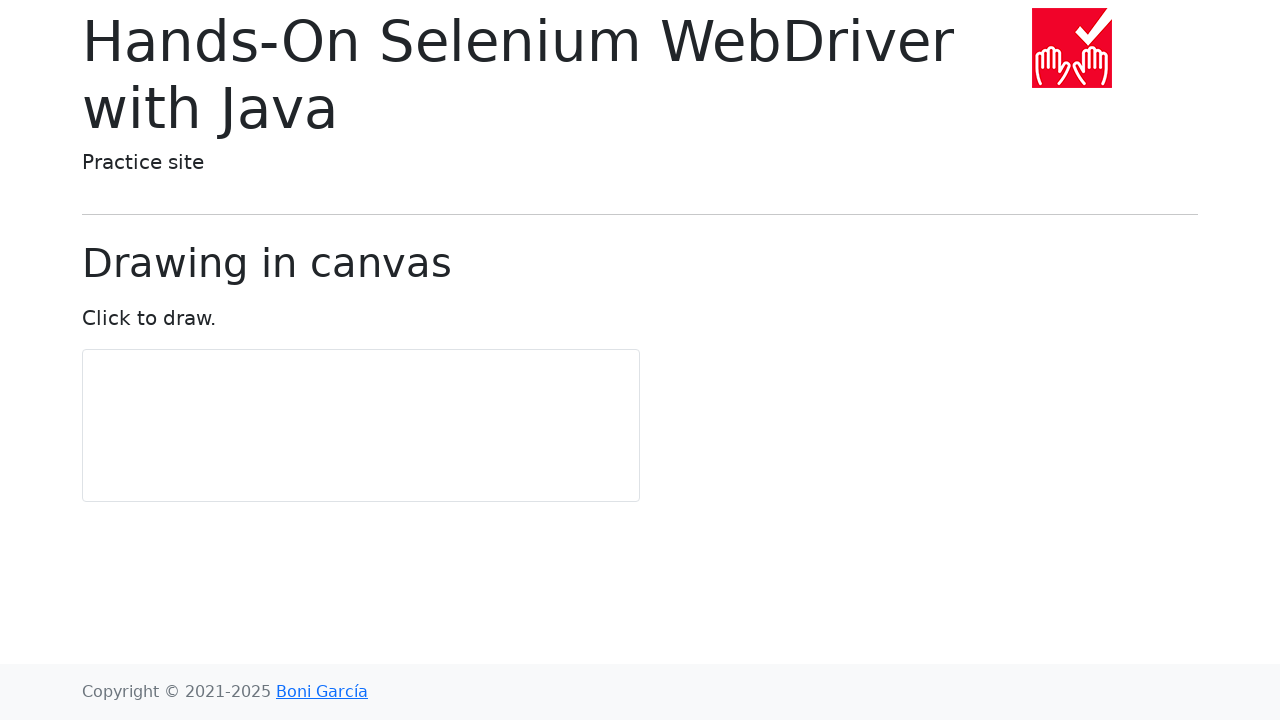

Moved mouse to canvas center at (361, 426)
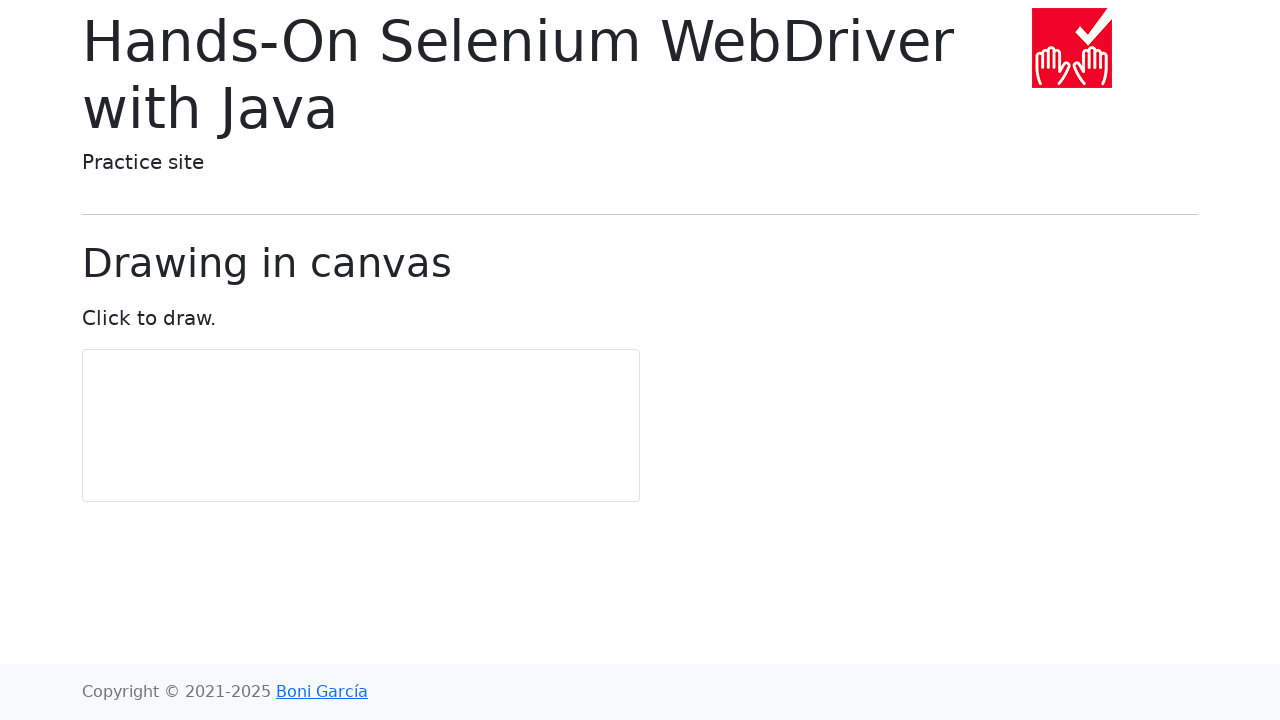

Pressed mouse button down to start drawing at (361, 426)
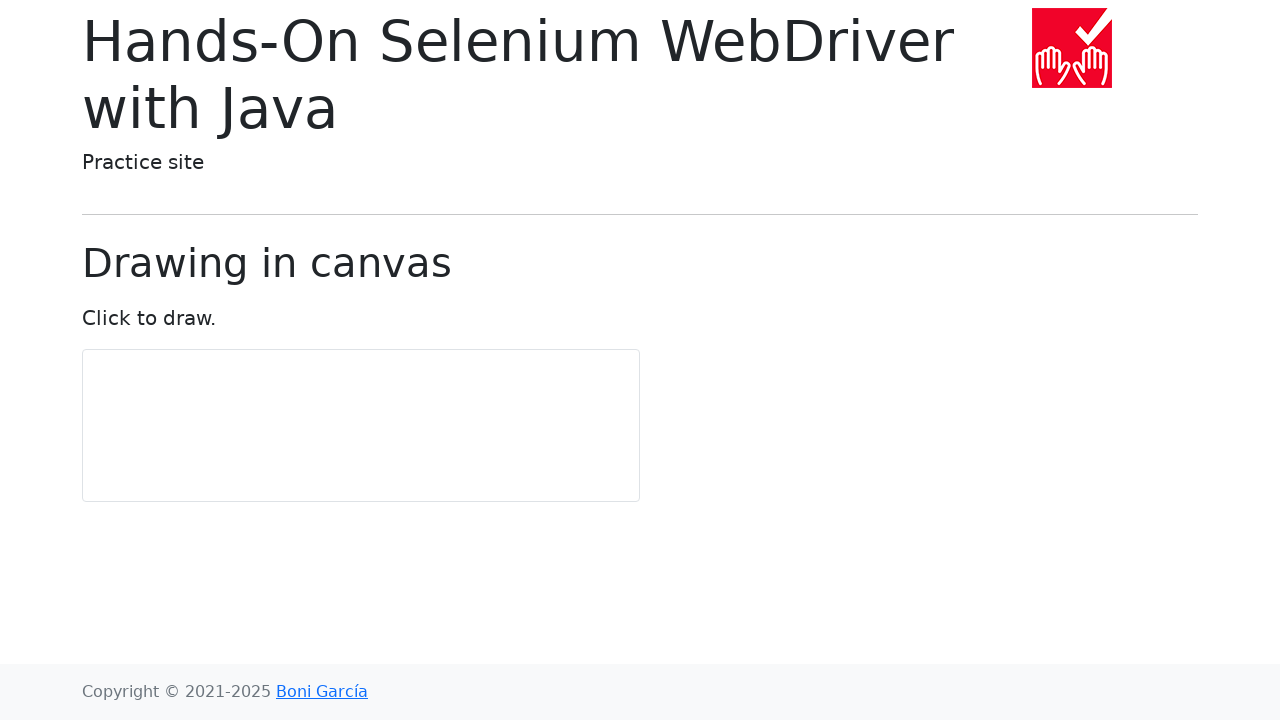

Moved mouse to draw circular pattern point 1 of 11 at (361, 456)
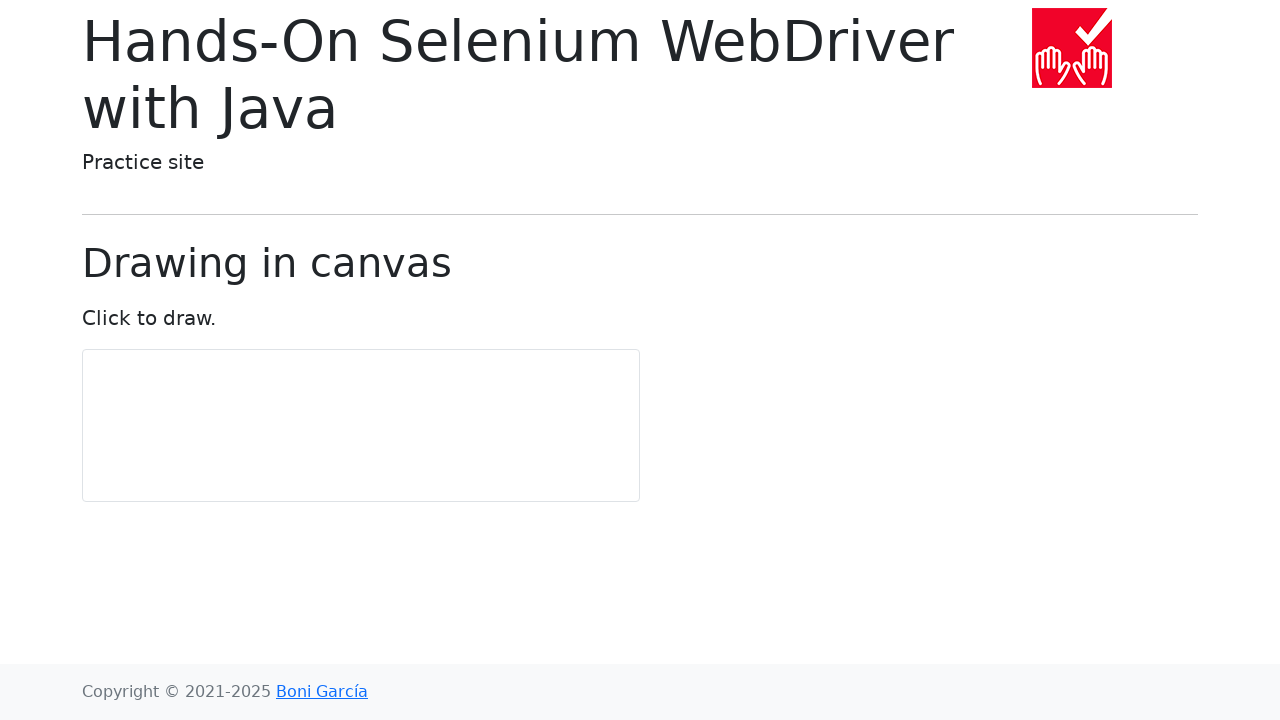

Moved mouse to draw circular pattern point 2 of 11 at (379, 480)
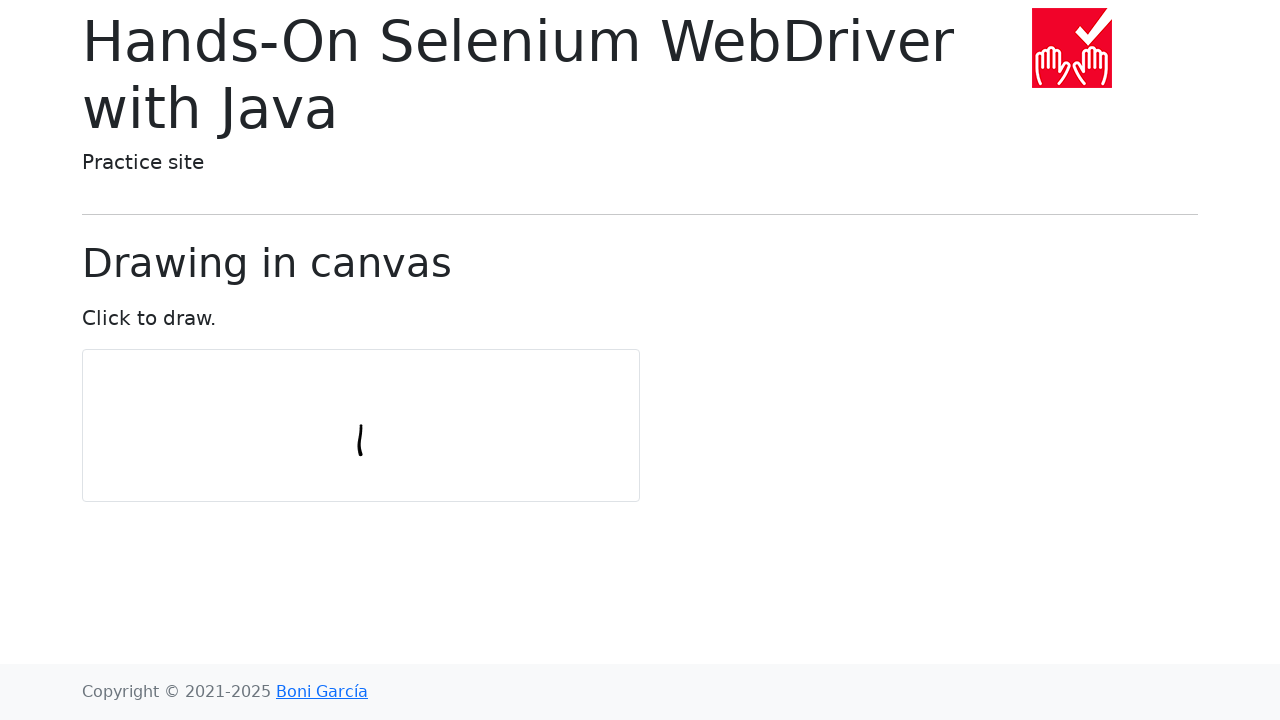

Moved mouse to draw circular pattern point 3 of 11 at (407, 489)
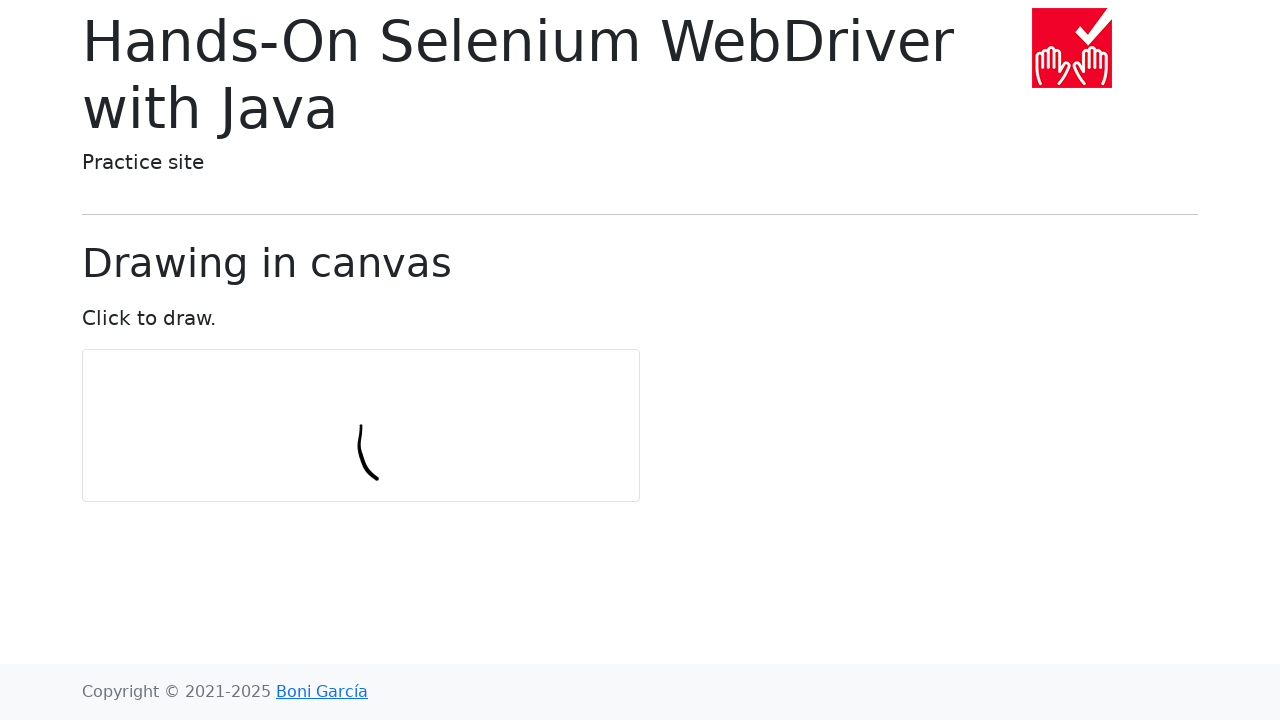

Moved mouse to draw circular pattern point 4 of 11 at (436, 480)
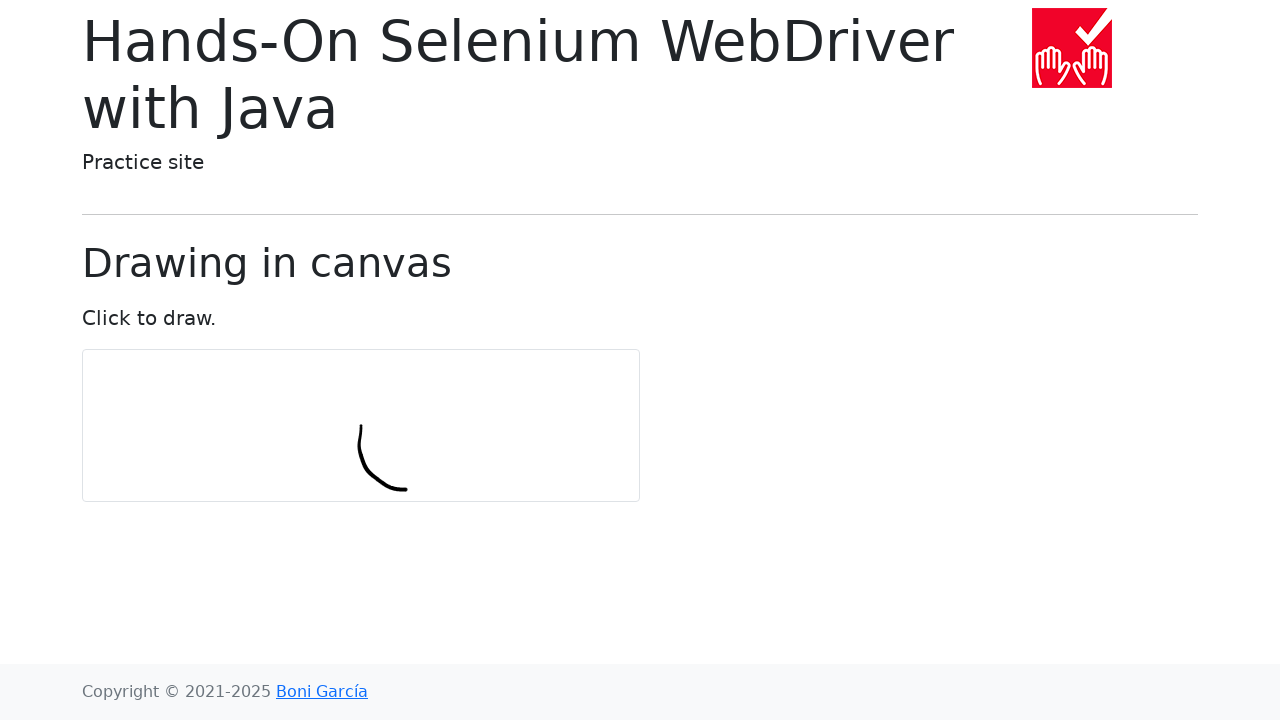

Moved mouse to draw circular pattern point 5 of 11 at (453, 456)
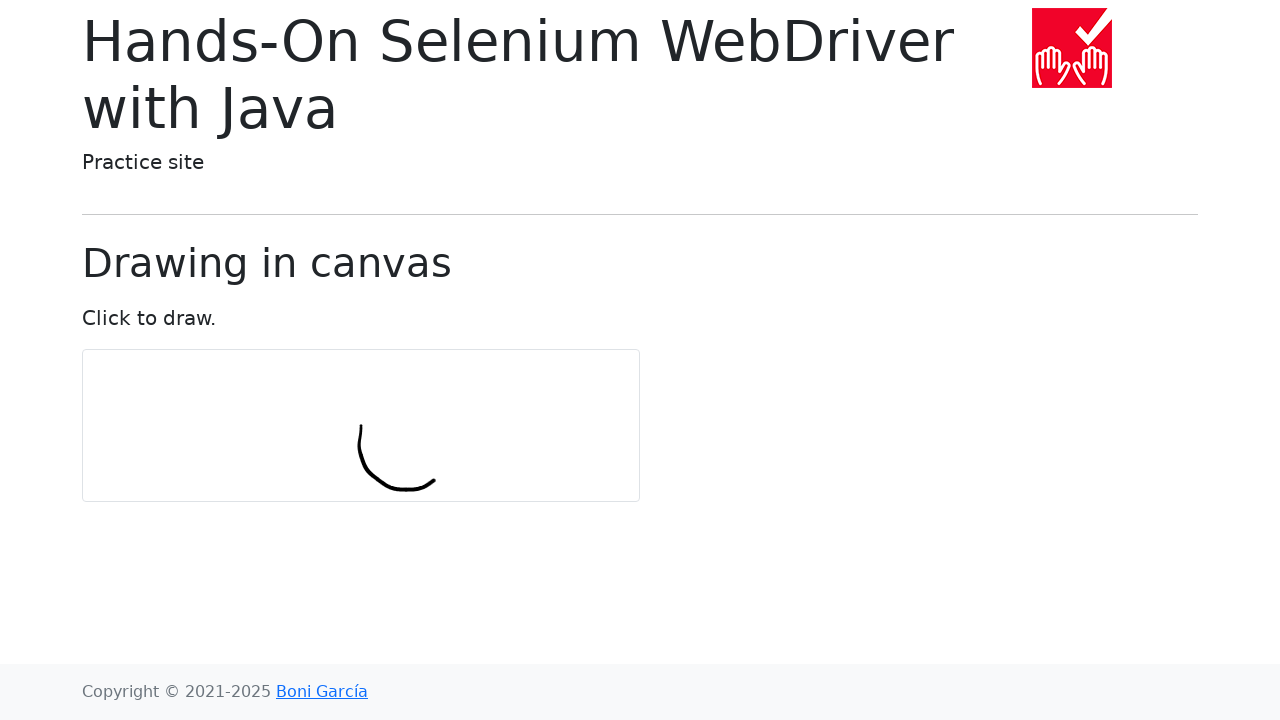

Moved mouse to draw circular pattern point 6 of 11 at (453, 426)
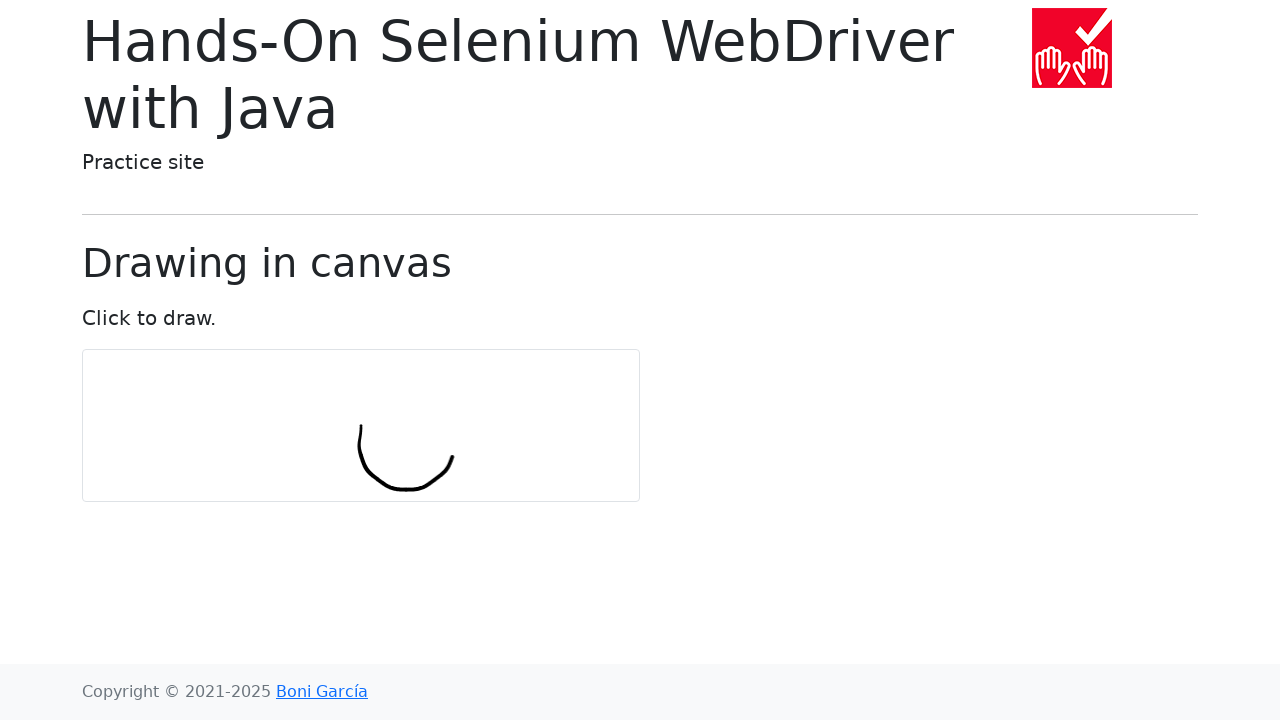

Moved mouse to draw circular pattern point 7 of 11 at (436, 401)
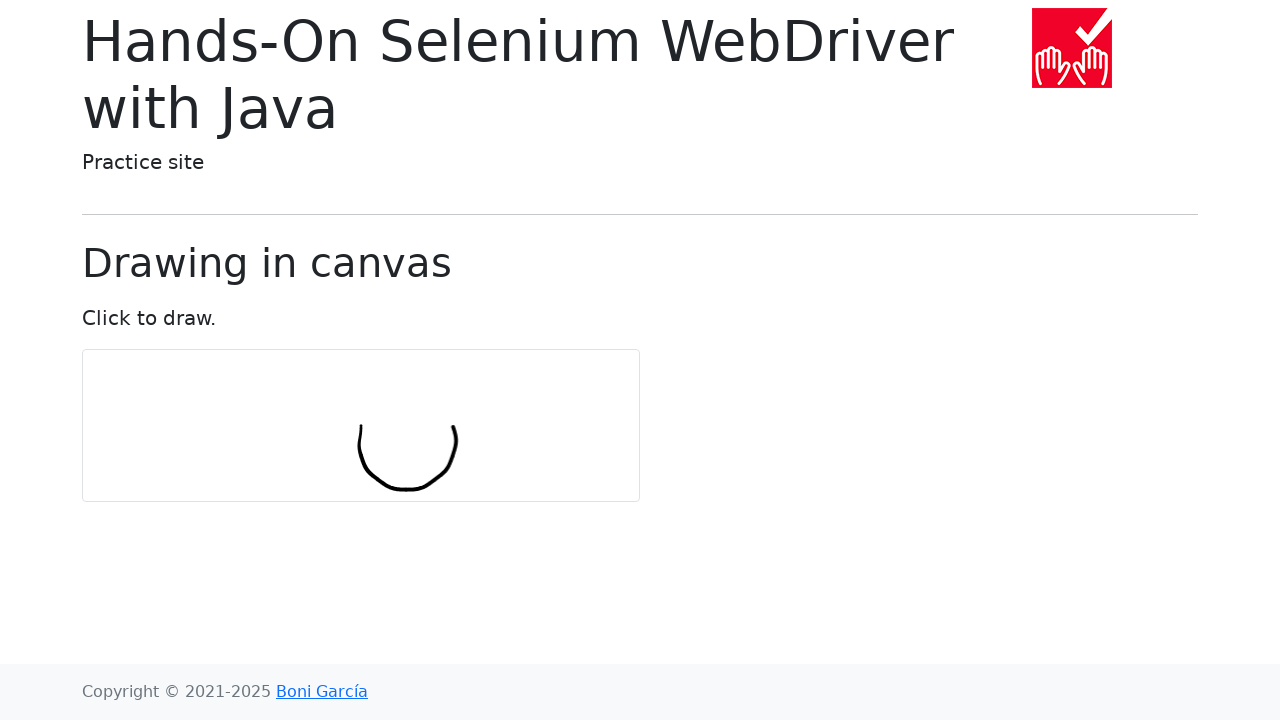

Moved mouse to draw circular pattern point 8 of 11 at (407, 392)
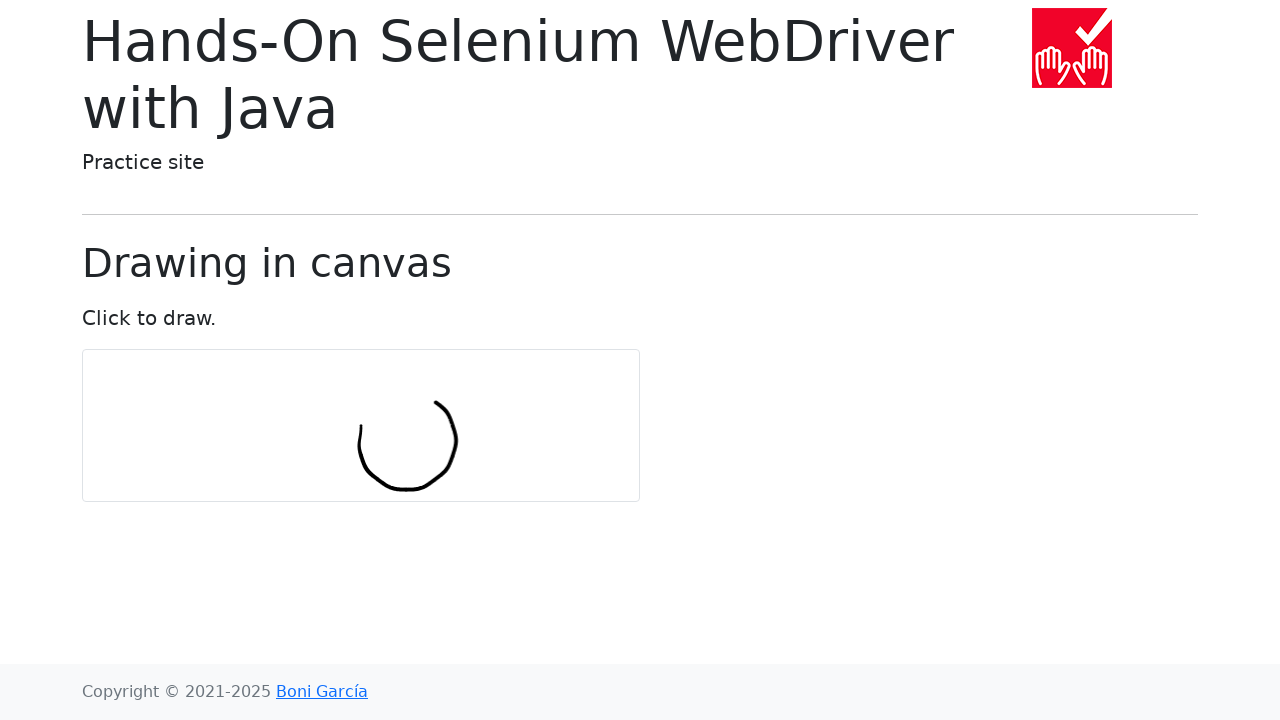

Moved mouse to draw circular pattern point 9 of 11 at (379, 401)
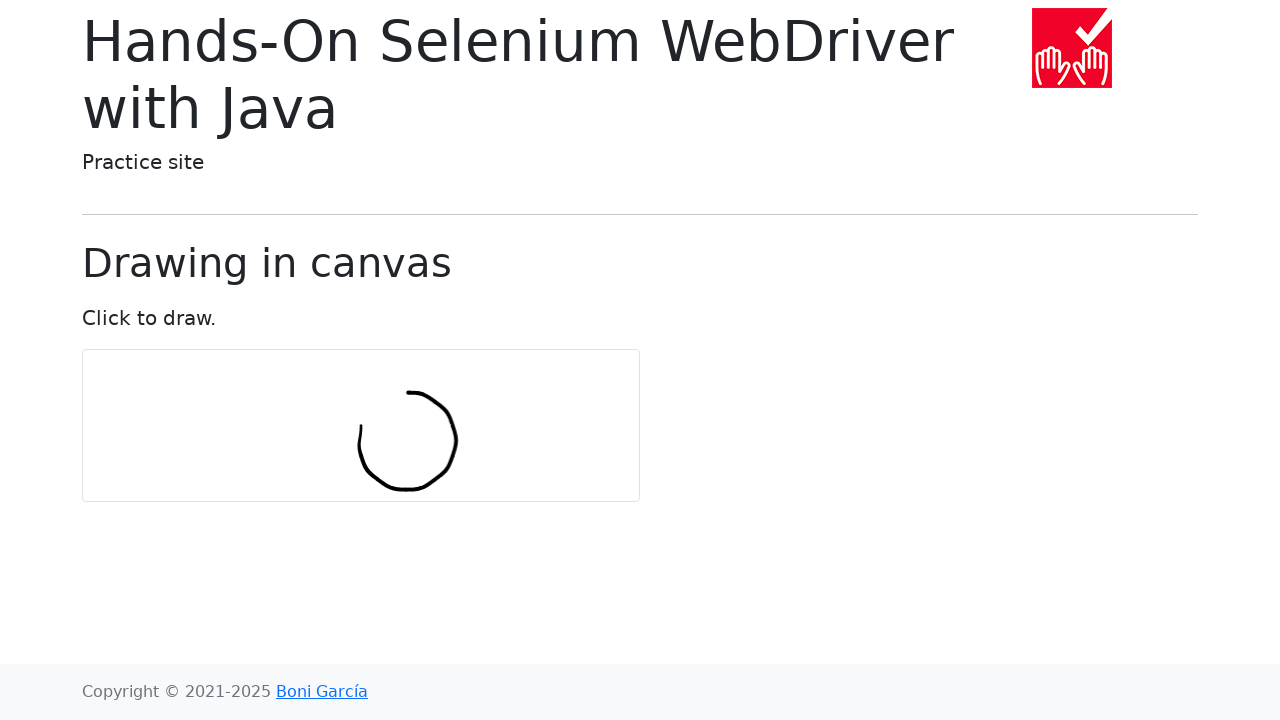

Moved mouse to draw circular pattern point 10 of 11 at (361, 426)
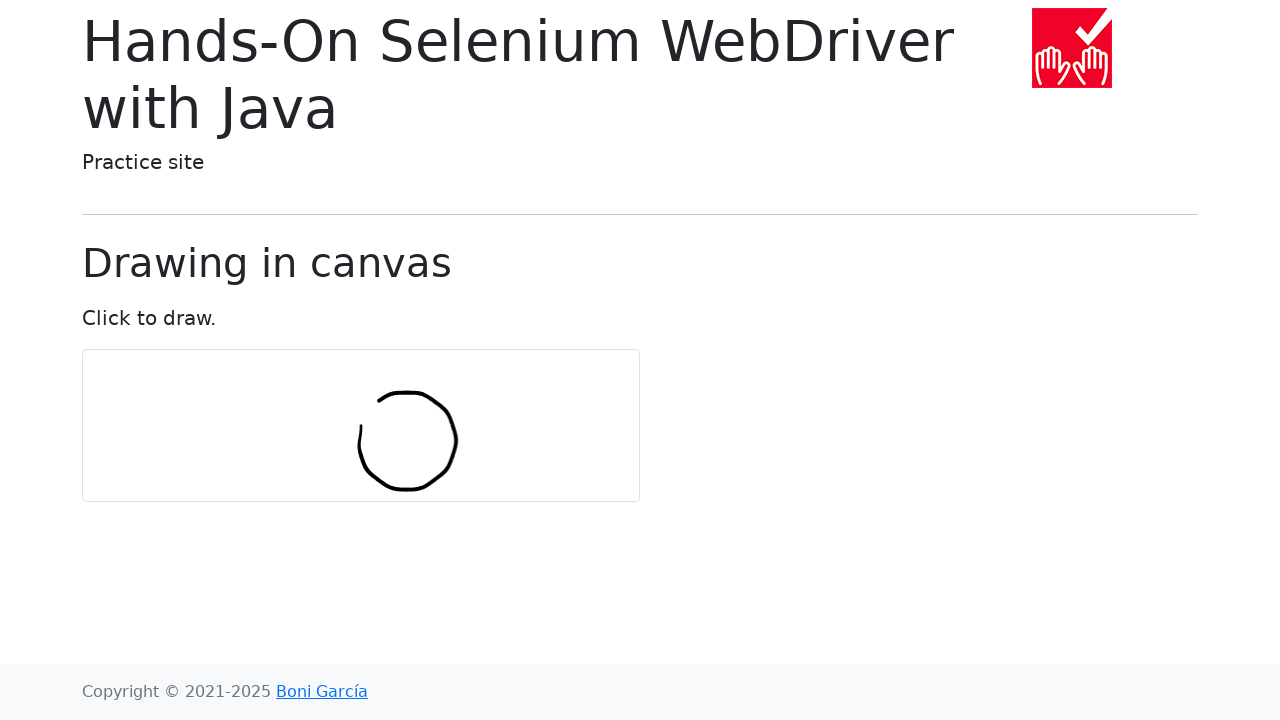

Moved mouse to draw circular pattern point 11 of 11 at (361, 456)
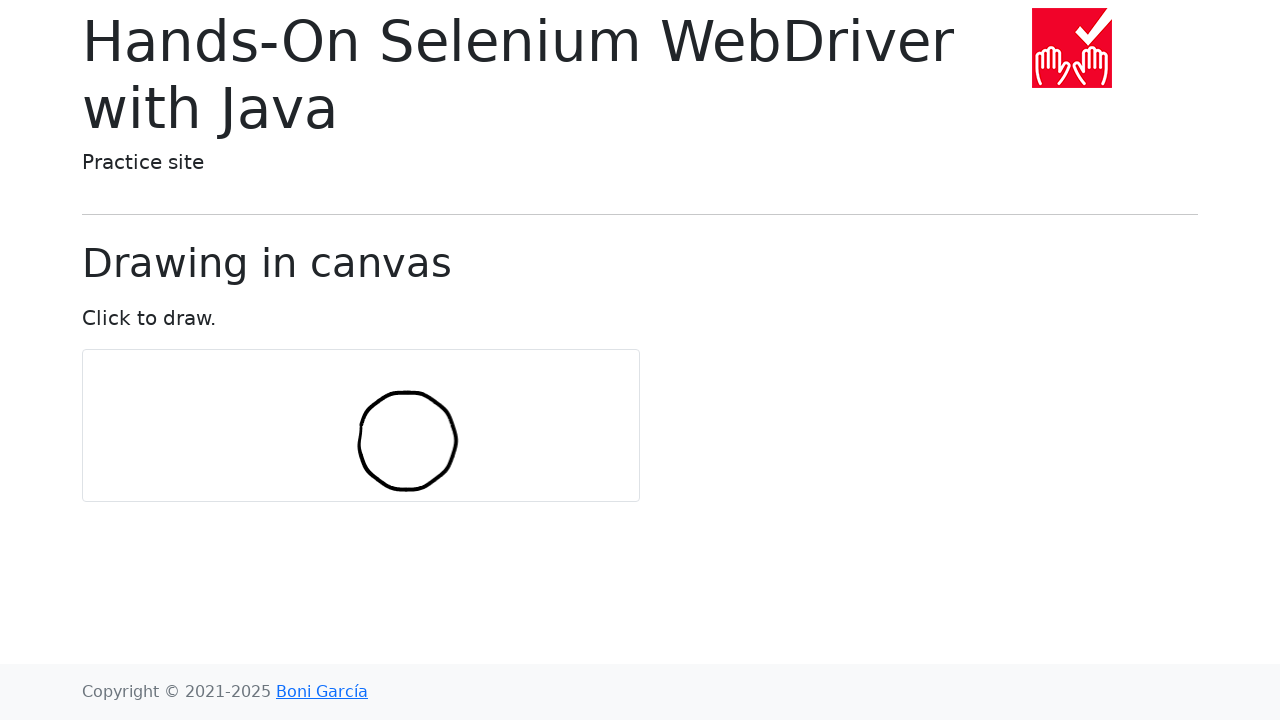

Released mouse button to complete drawing at (361, 456)
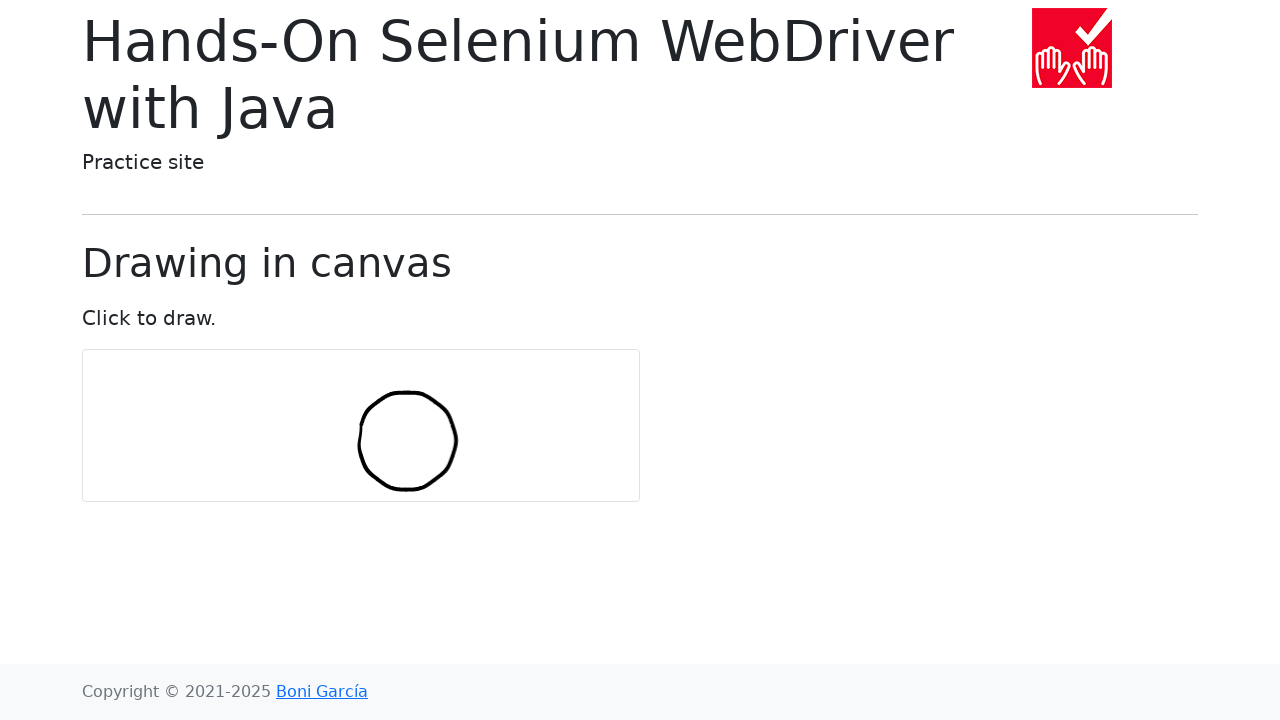

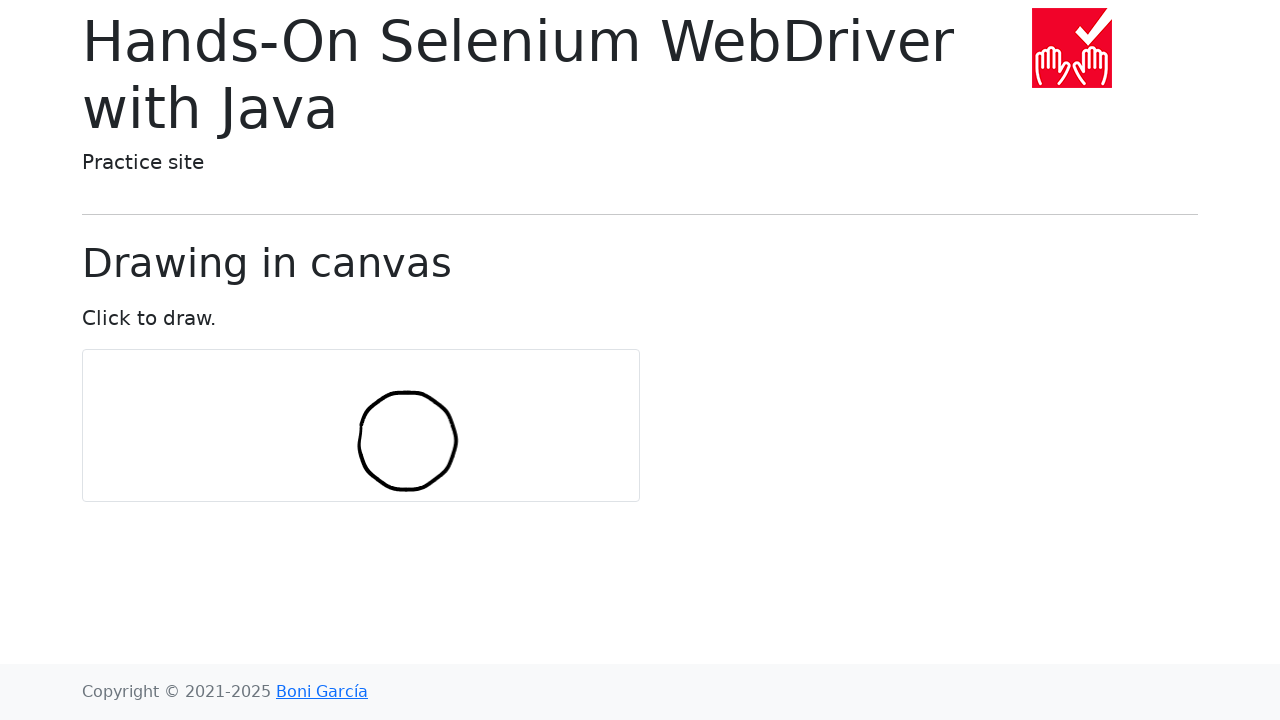